Tests fluent wait functionality by navigating to homepage and clicking Sign In link with custom wait conditions

Starting URL: https://www.letskodeit.com/

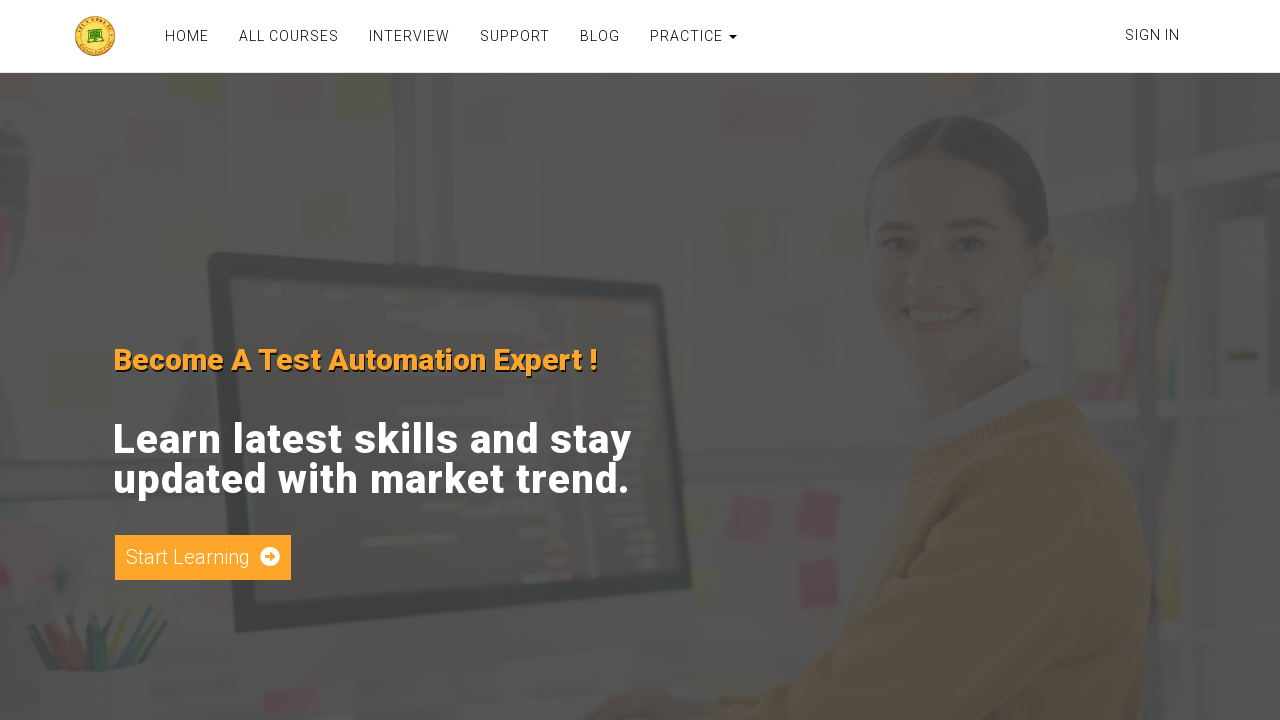

Clicked Sign In link at (1152, 35) on xpath=//a[contains(text(),'Sign In')]
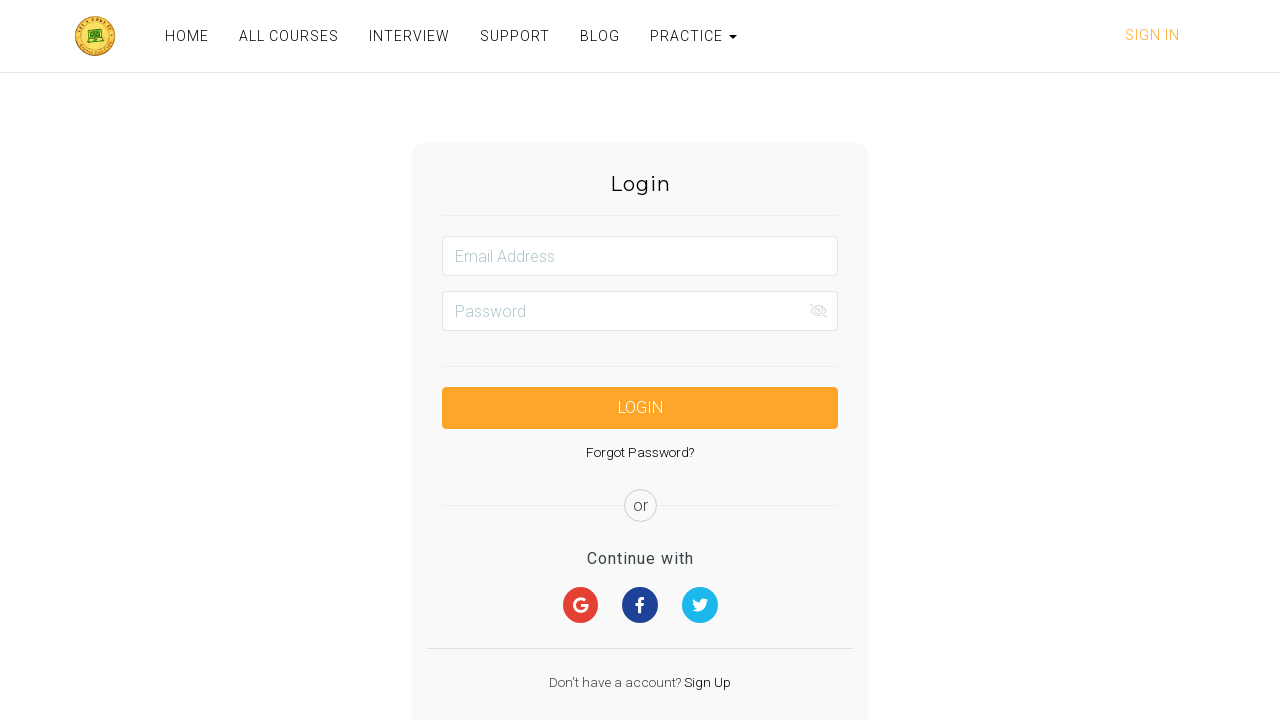

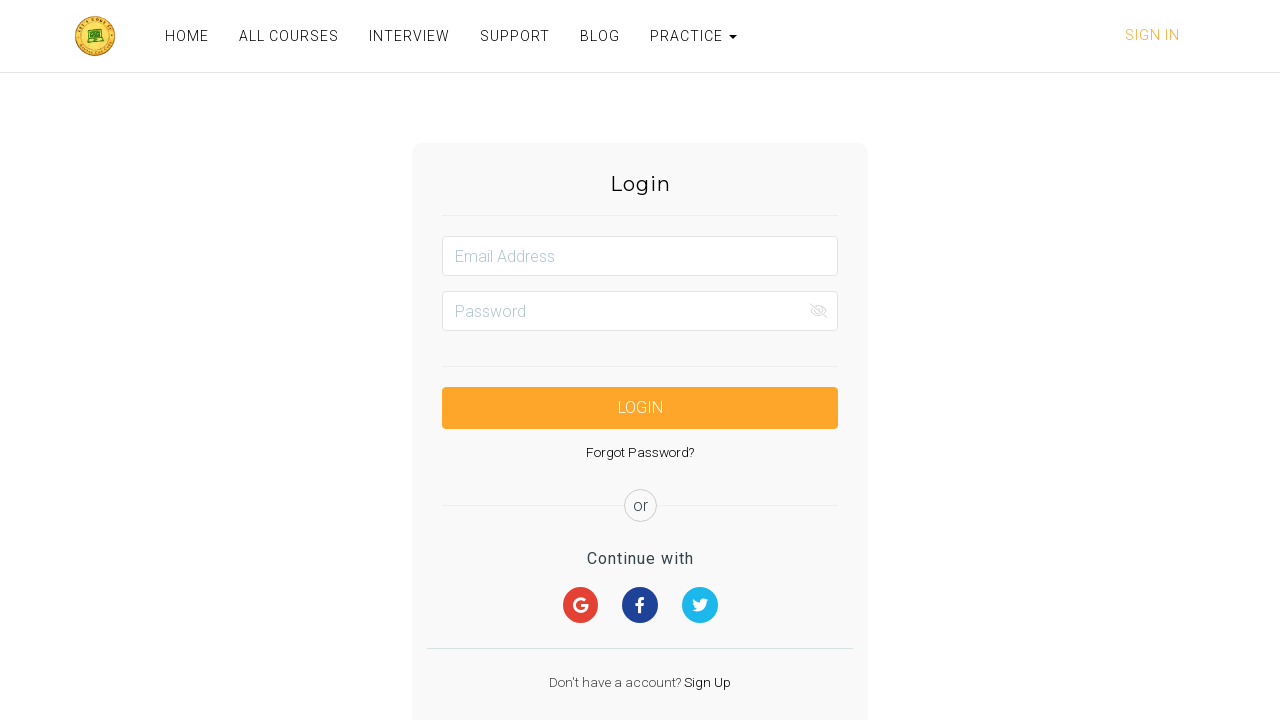